Tests checkbox interaction by locating all checkboxes in a form group and clicking the last two checkboxes.

Starting URL: https://testautomationpractice.blogspot.com/

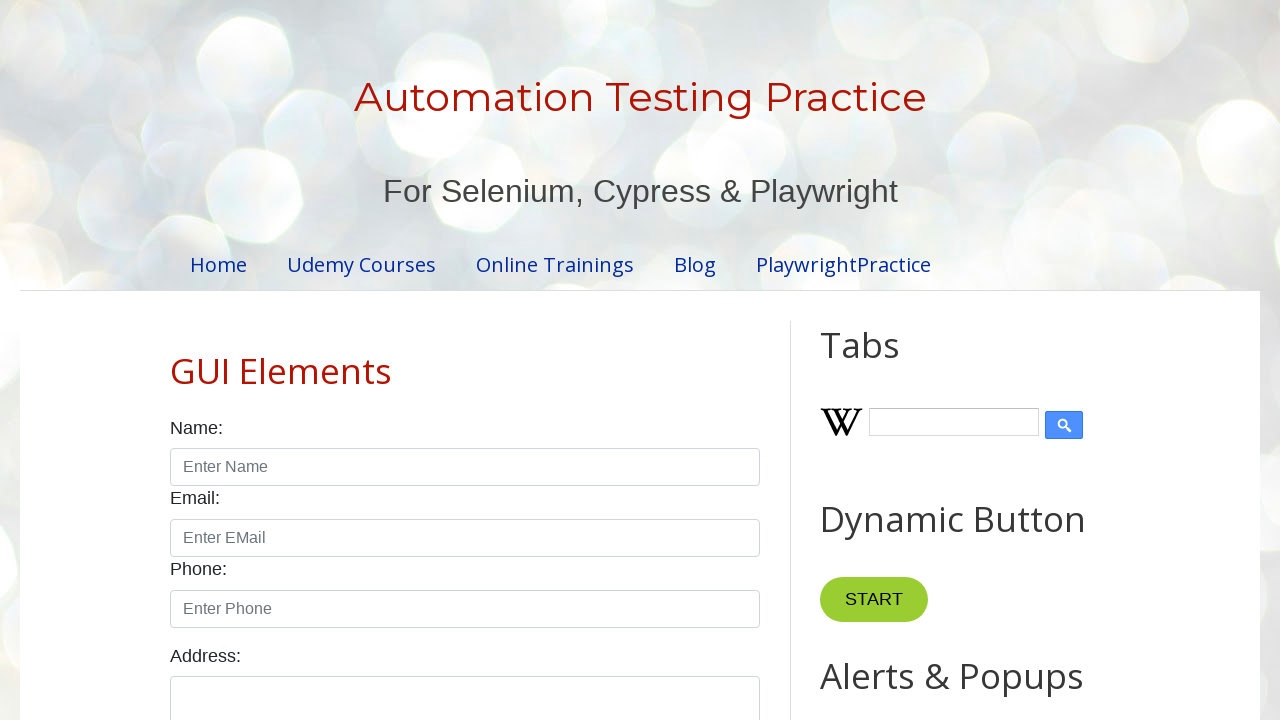

Waited for checkbox elements to be present in form group
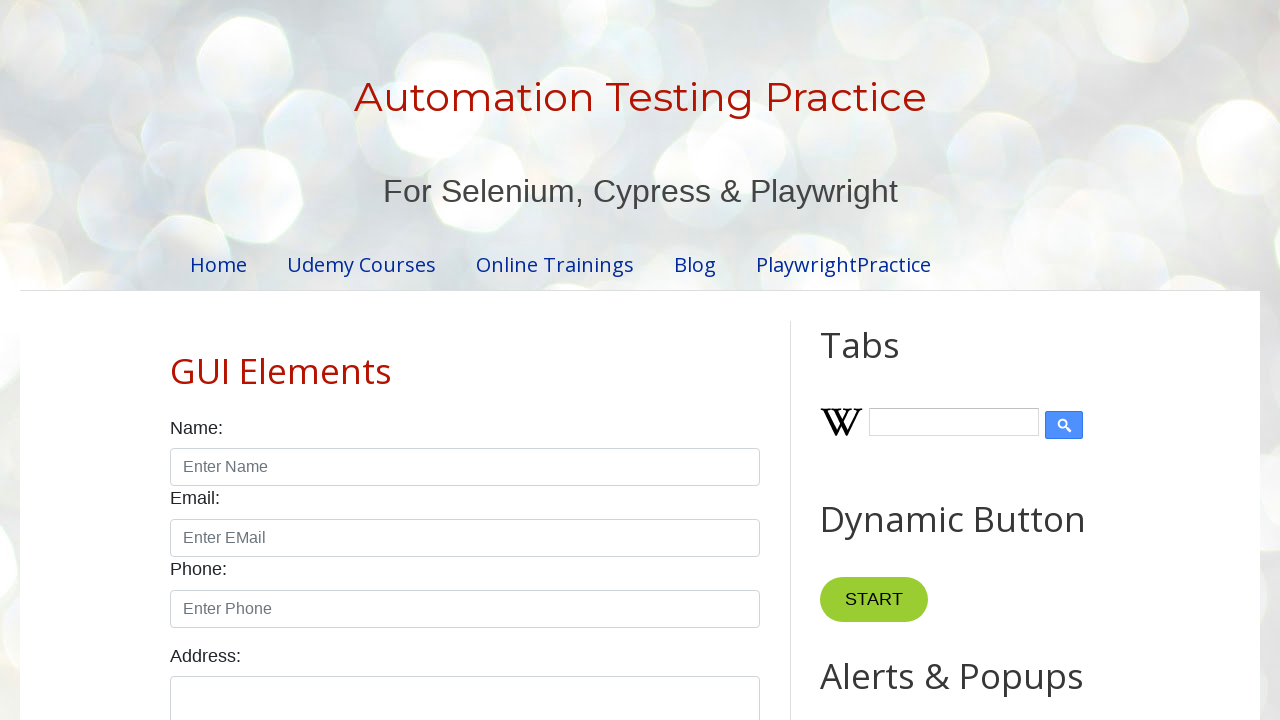

Located all checkboxes in the form group
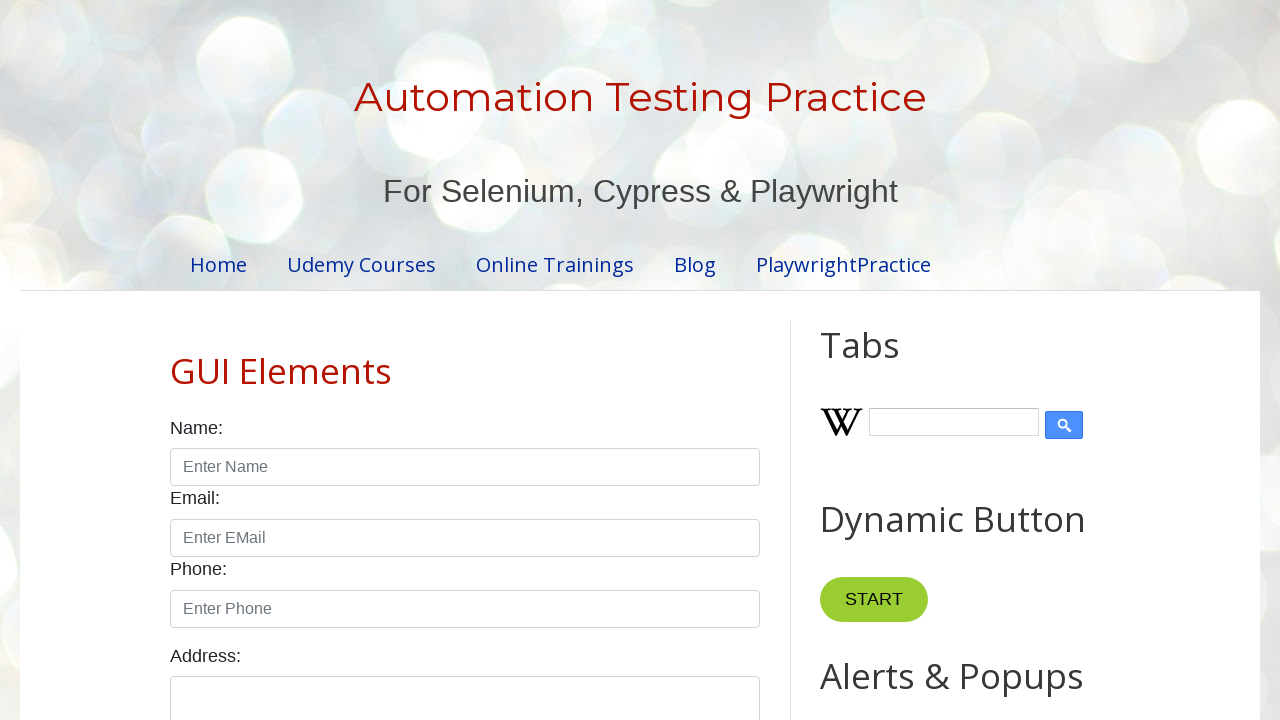

Found 7 total checkboxes in the form group
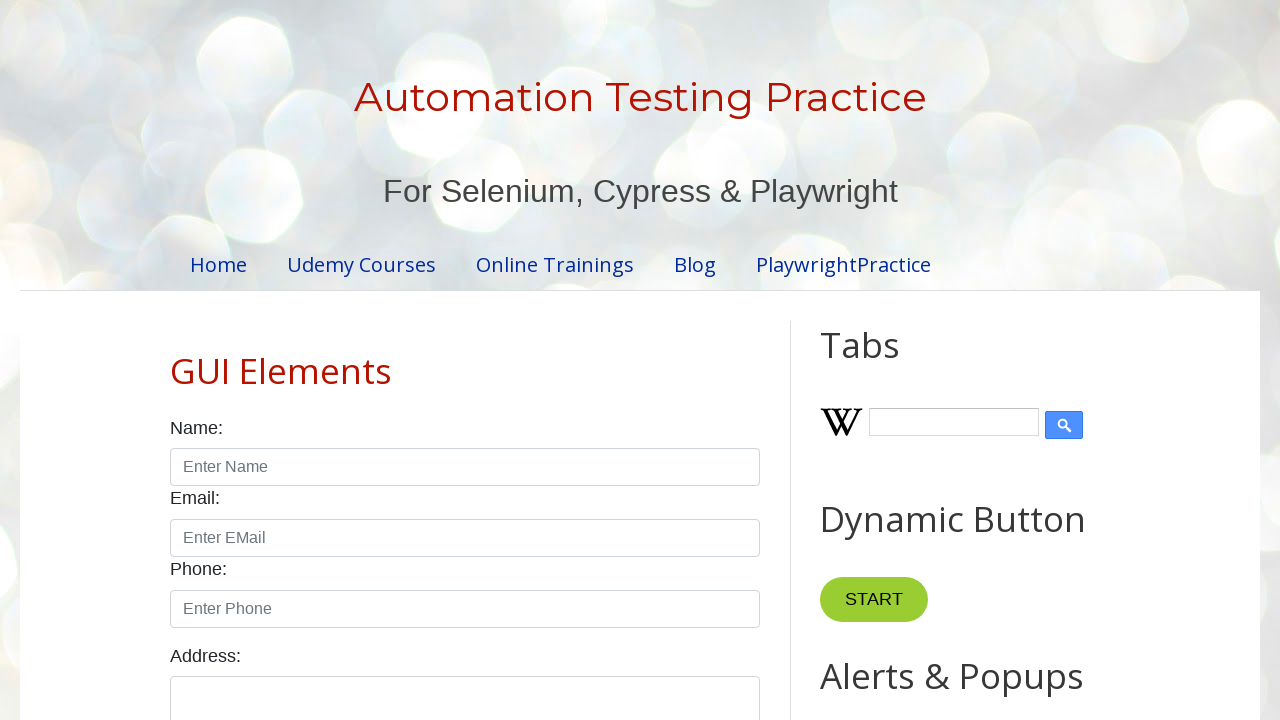

Clicked checkbox at index 5 (one of the last two checkboxes) at (176, 361) on xpath=//div[@class='form-group']//input[@type='checkbox'] >> nth=5
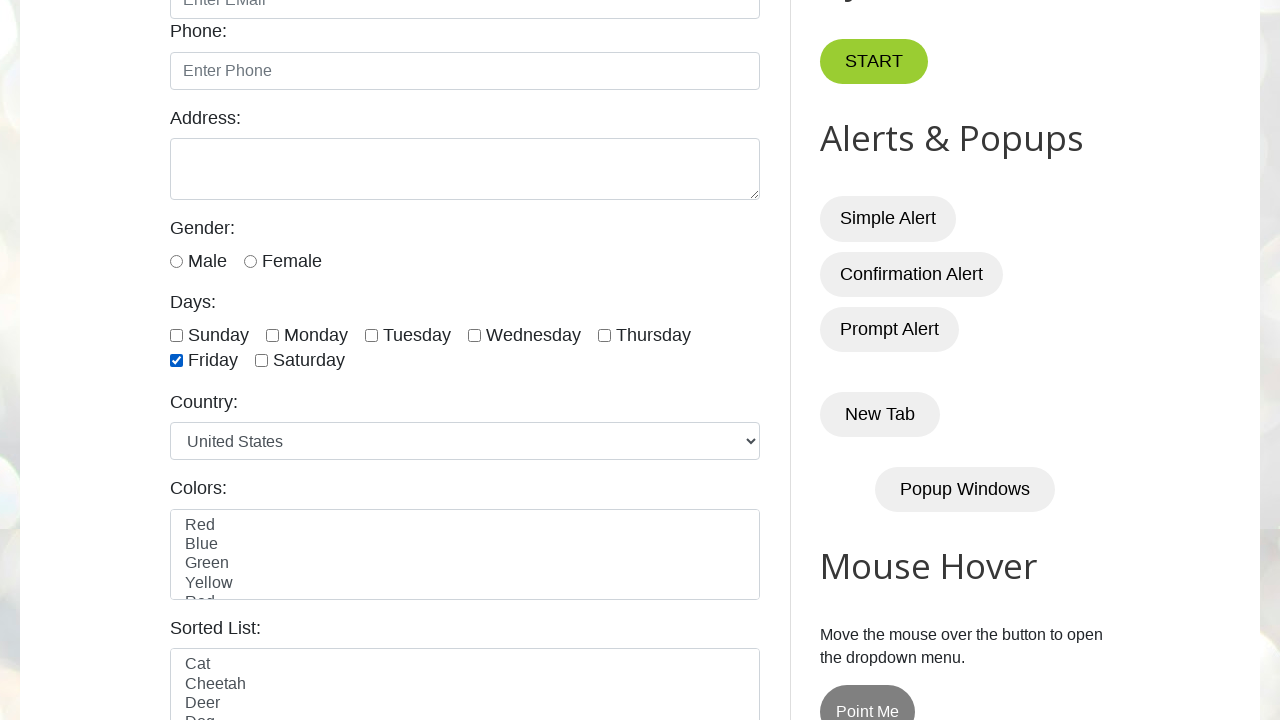

Clicked checkbox at index 6 (one of the last two checkboxes) at (262, 361) on xpath=//div[@class='form-group']//input[@type='checkbox'] >> nth=6
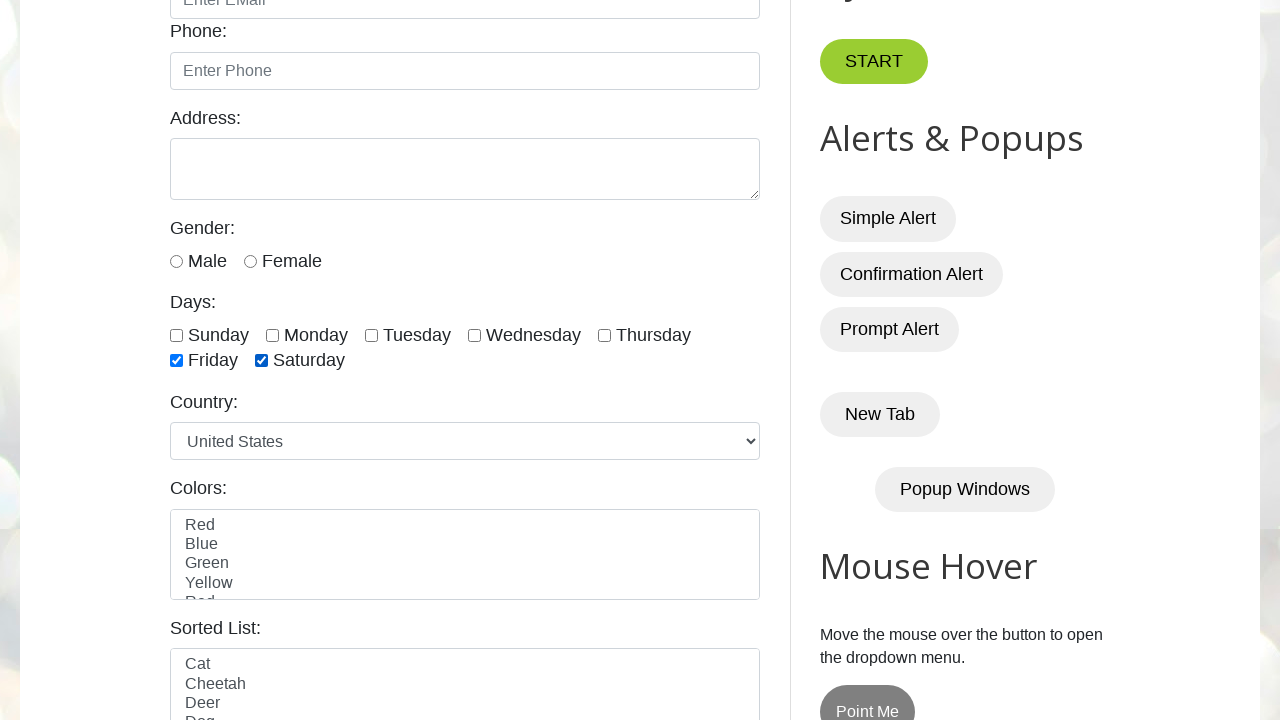

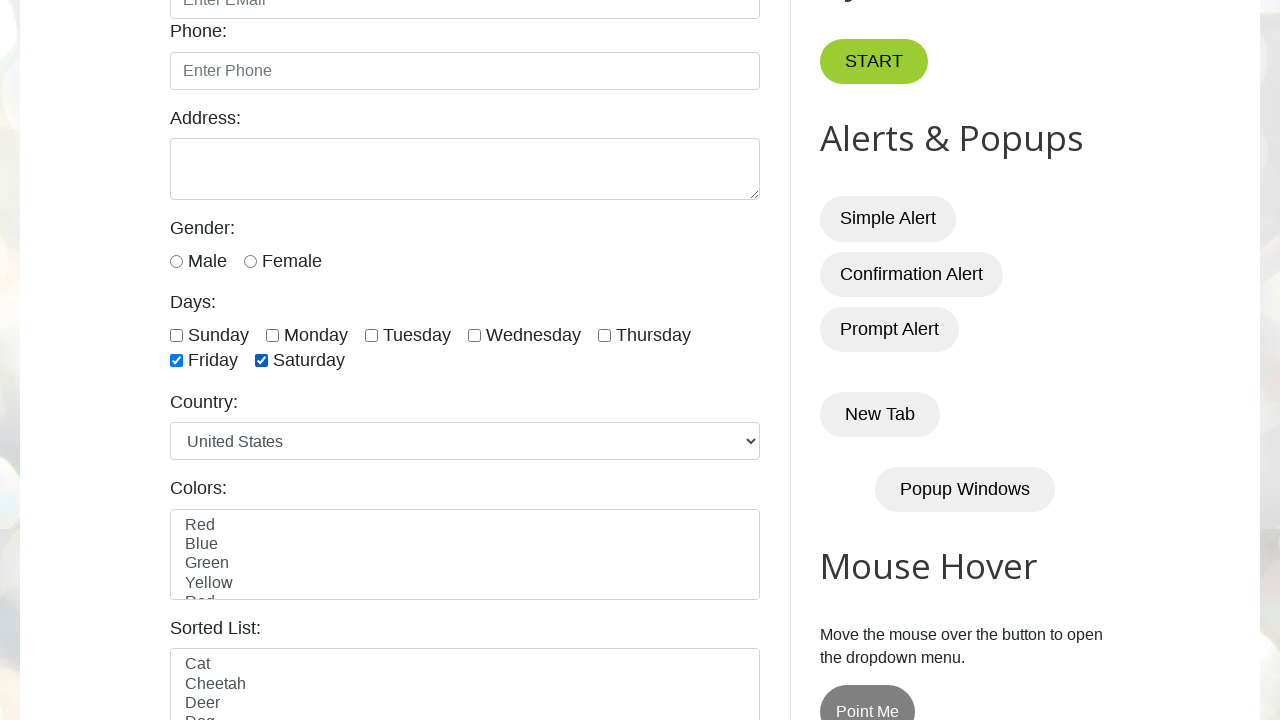